Navigates to page two, selects multiple options from checkboxes/radio buttons, saves the form and verifies the results are displayed

Starting URL: https://lm.skillbox.cc/qa_tester/module07/practice3/

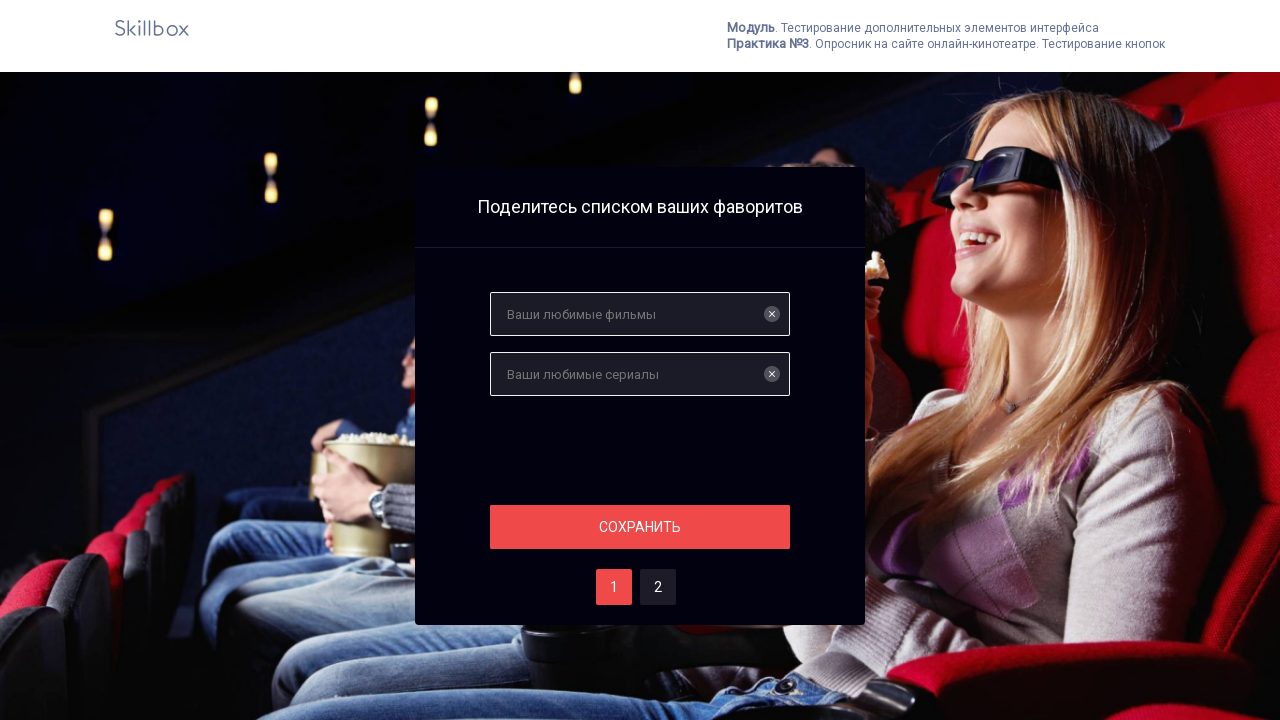

Clicked navigation to page two at (658, 587) on #two
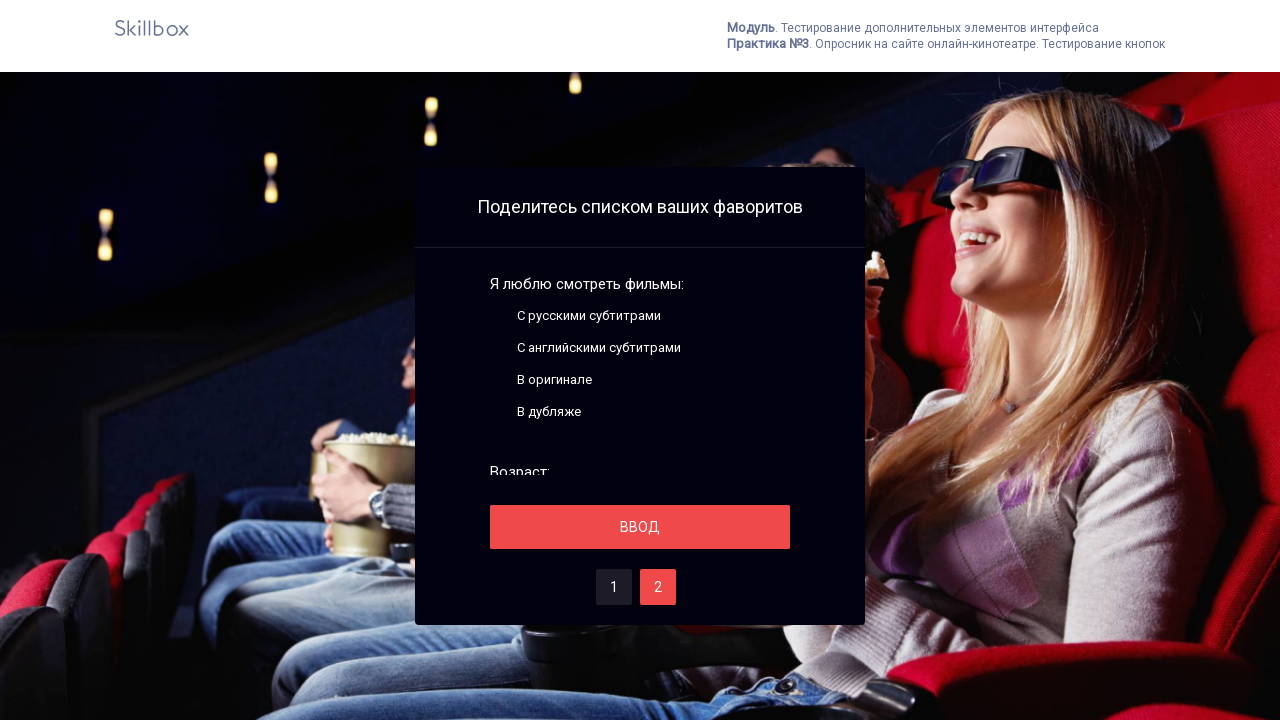

Selected first checkbox/radio button option at (498, 348) on //*[@id="page_2"]/div[1]/div[2]/div[2]/label
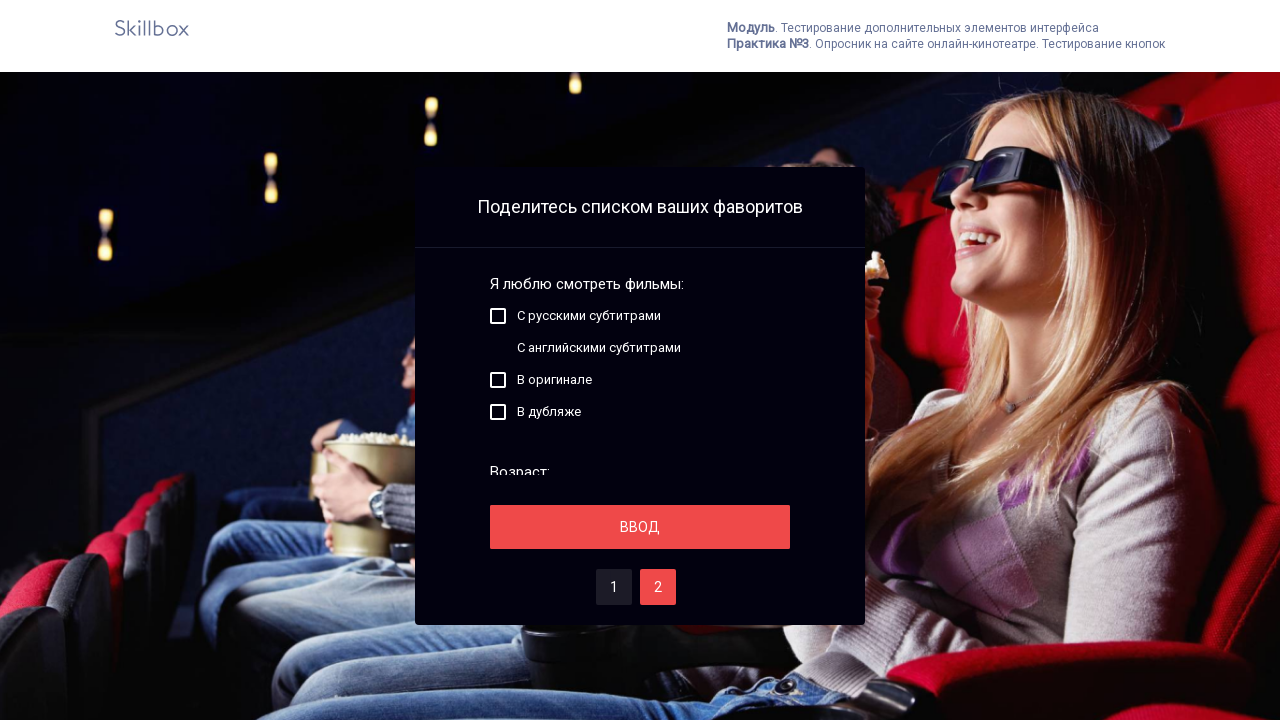

Selected second checkbox/radio button option at (498, 412) on //*[@id="page_2"]/div[1]/div[2]/div[4]/label
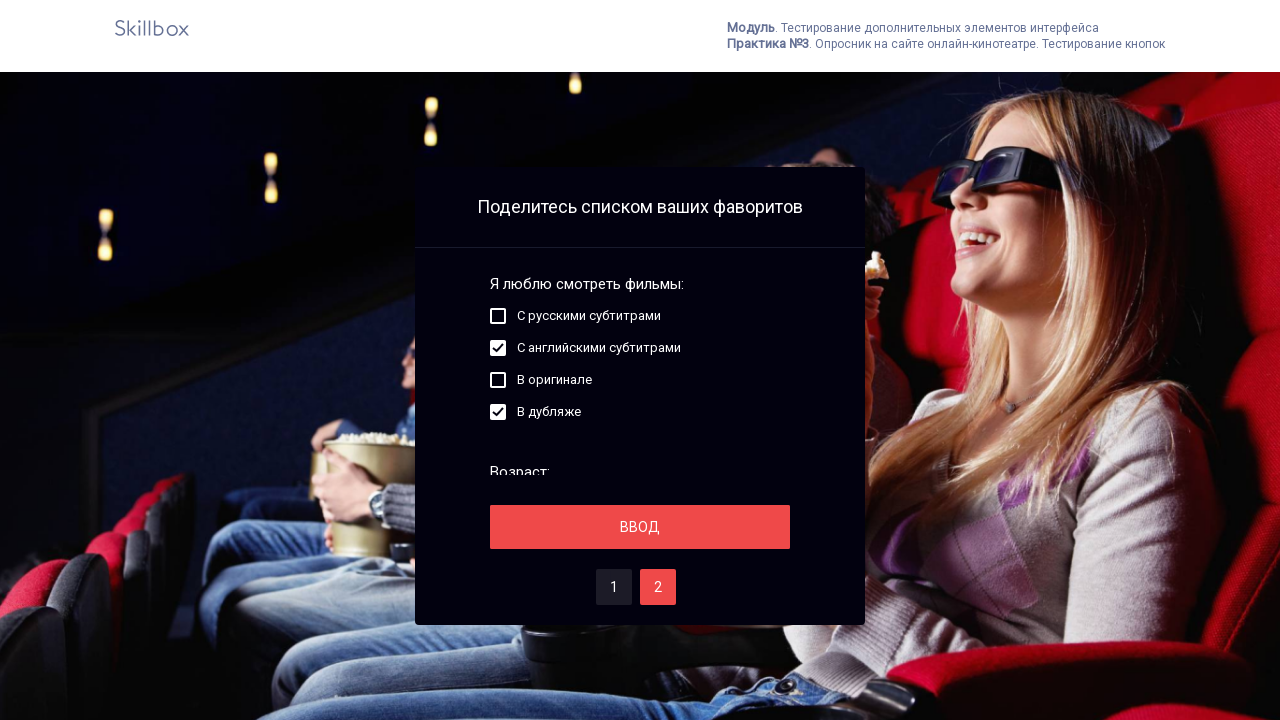

Selected third checkbox/radio button option at (498, 387) on #page_2 > div:nth-child(2) > div.module__inputs > div:nth-child(3) > label > spa
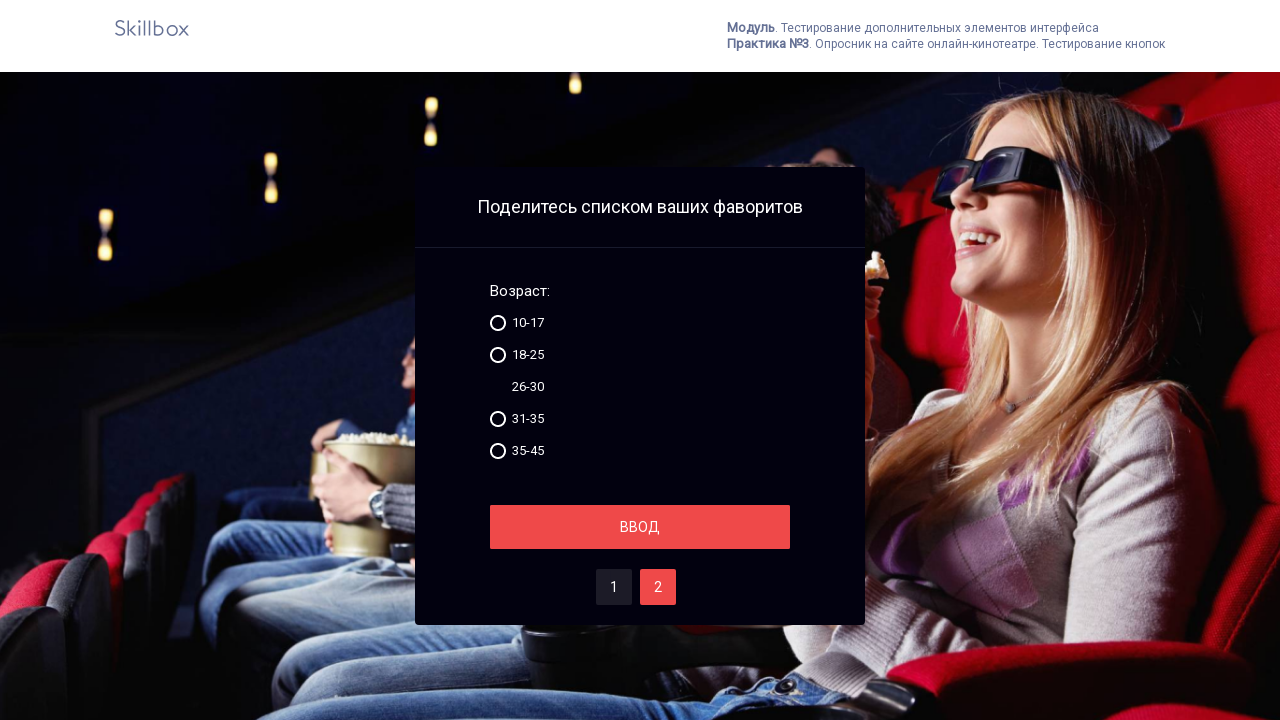

Clicked save button to submit form at (640, 527) on #save
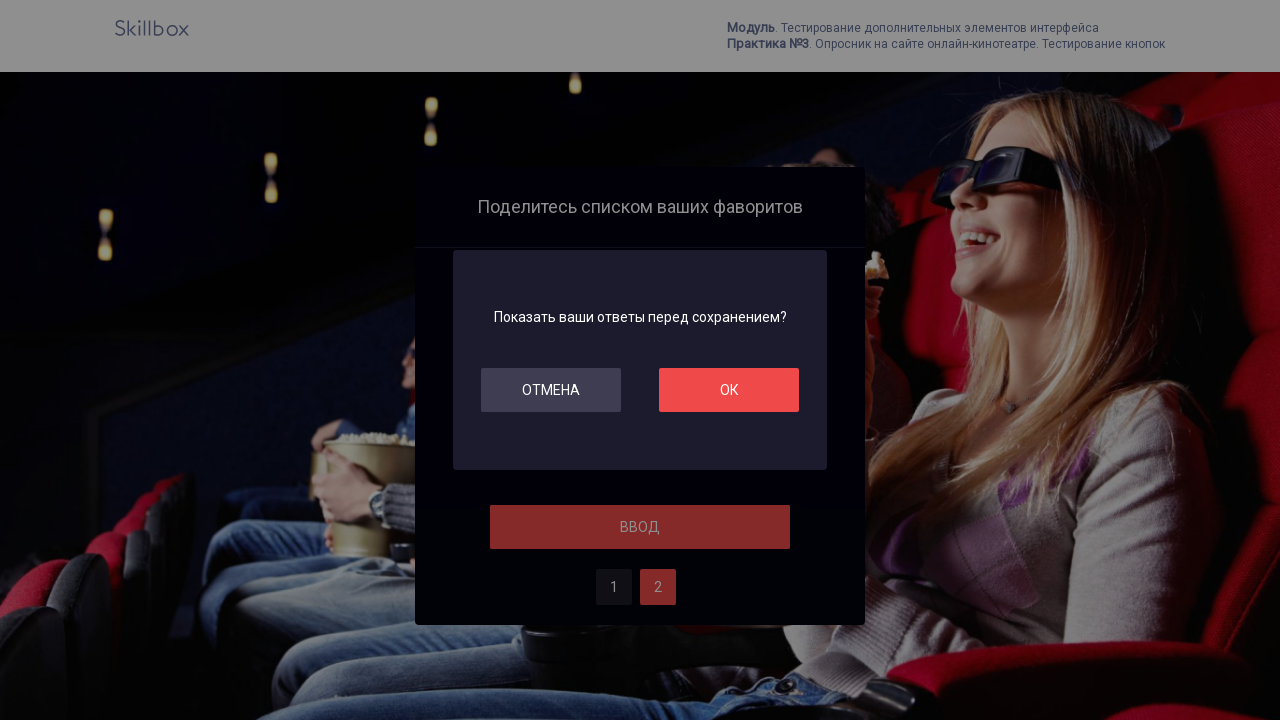

Clicked OK button to confirm submission at (729, 390) on #ok
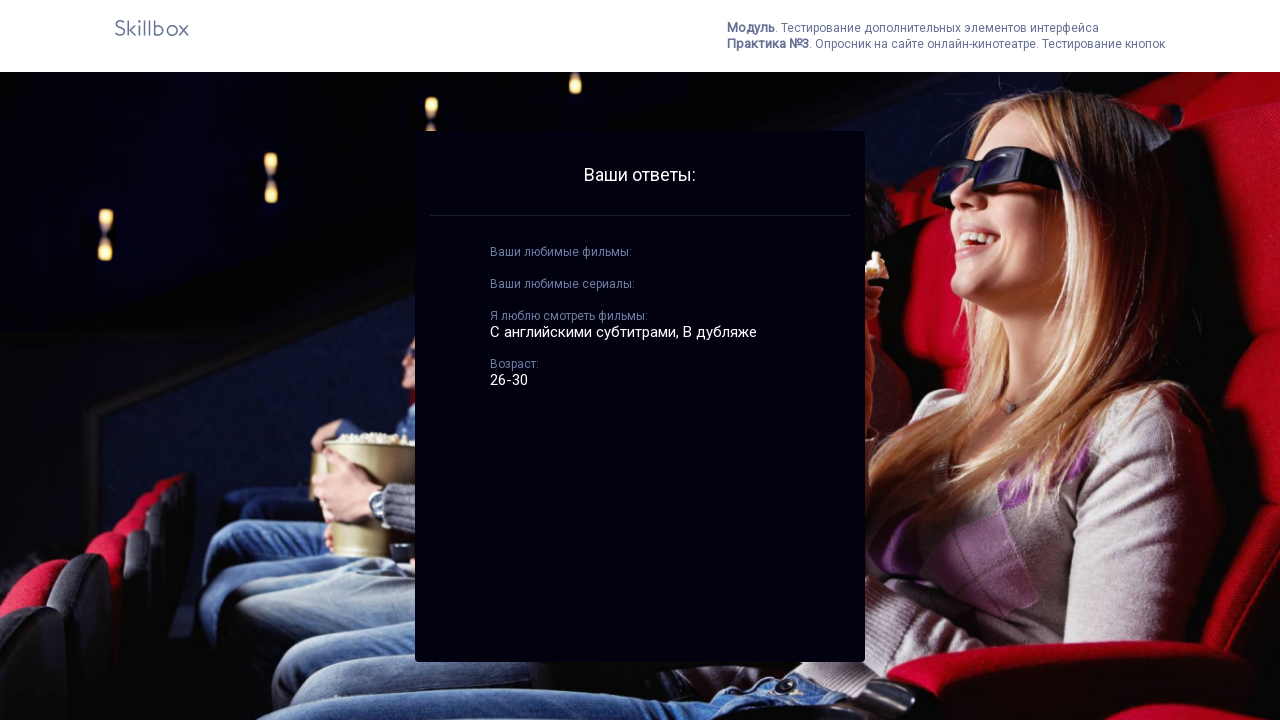

Results page loaded and displayed successfully
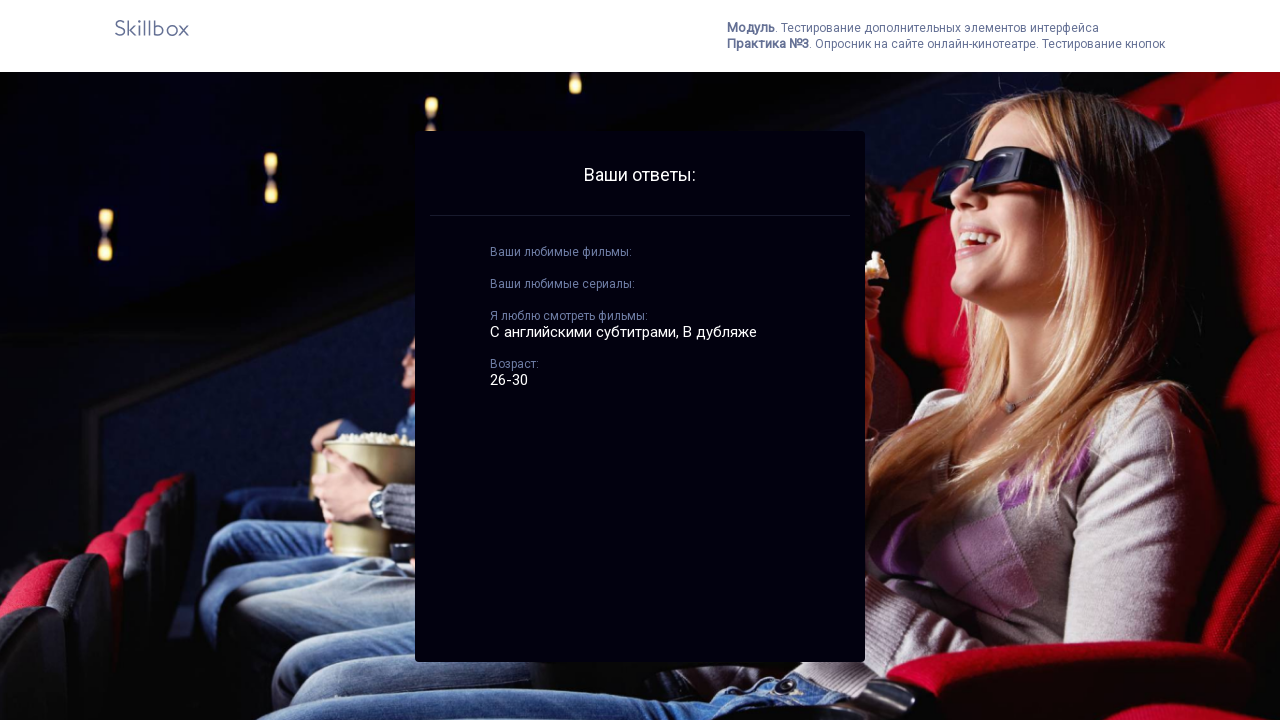

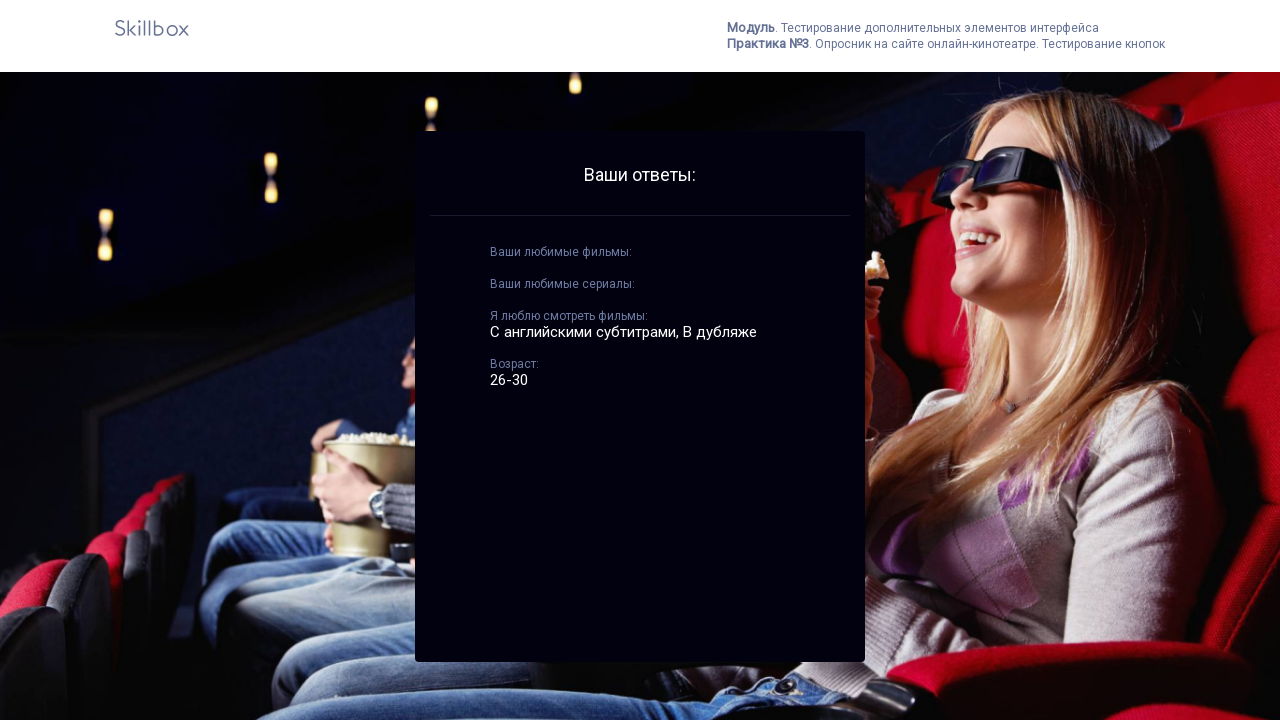